Navigates to a pet store homepage and clicks on a random pet type category from the collection grid to browse different pet categories.

Starting URL: https://ecom-pet-store.myshopify.com/

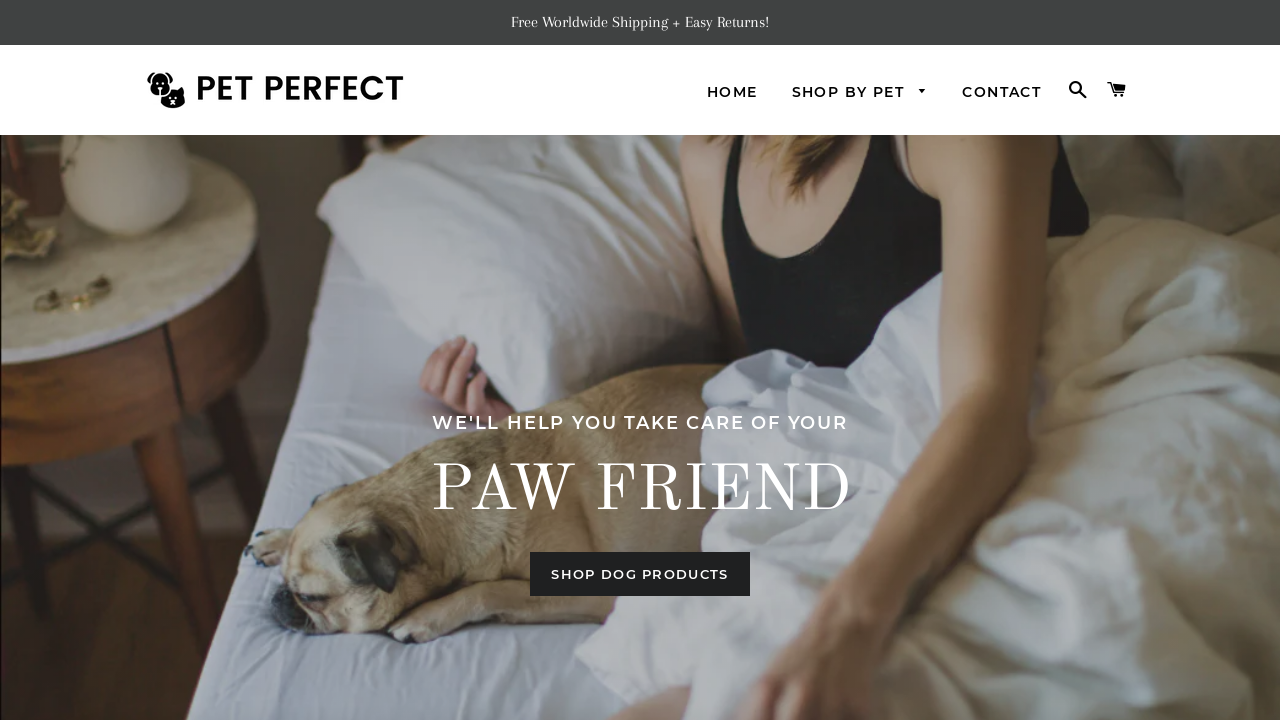

Pet type collection items loaded on homepage
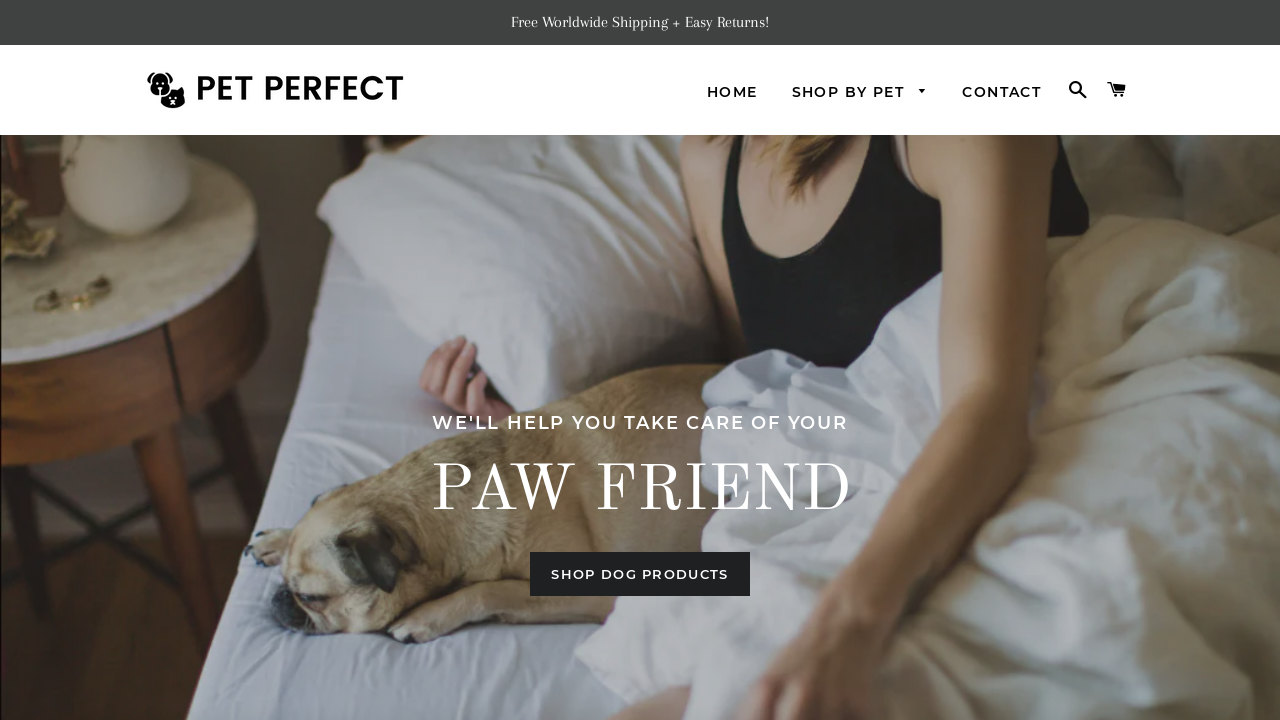

Located all pet type category links in collection grid
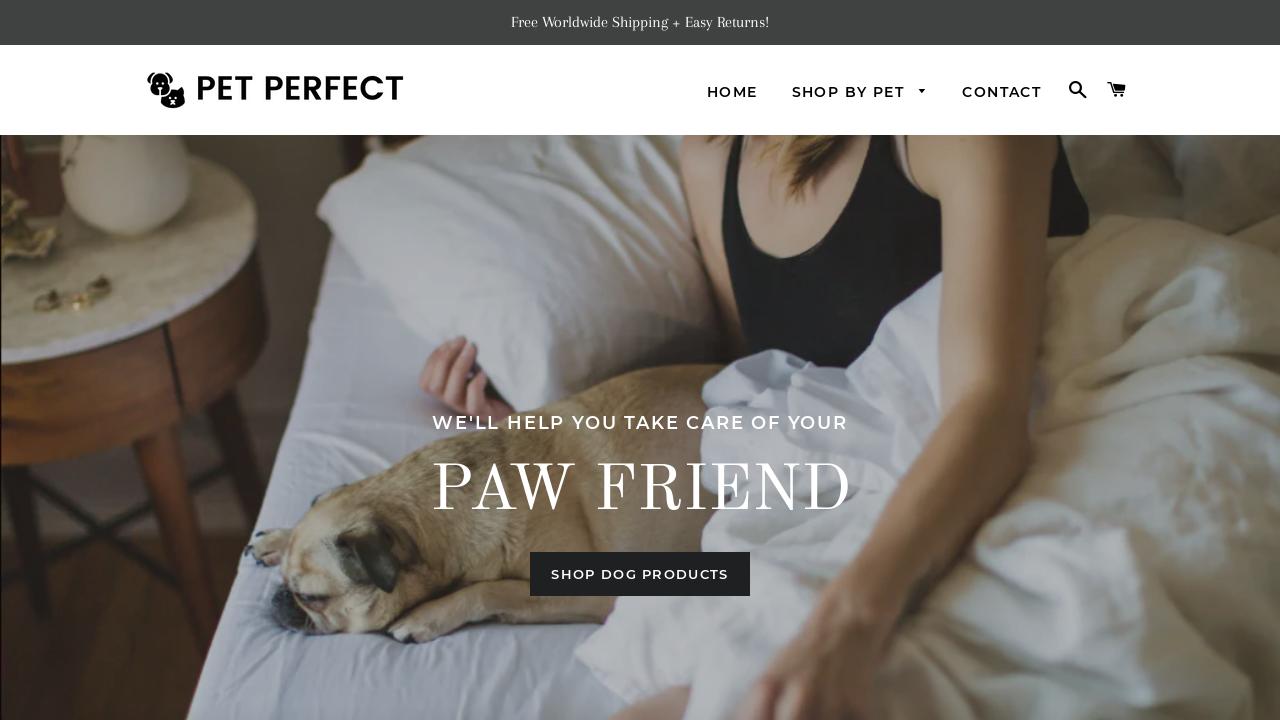

Generated random pet type index: 3
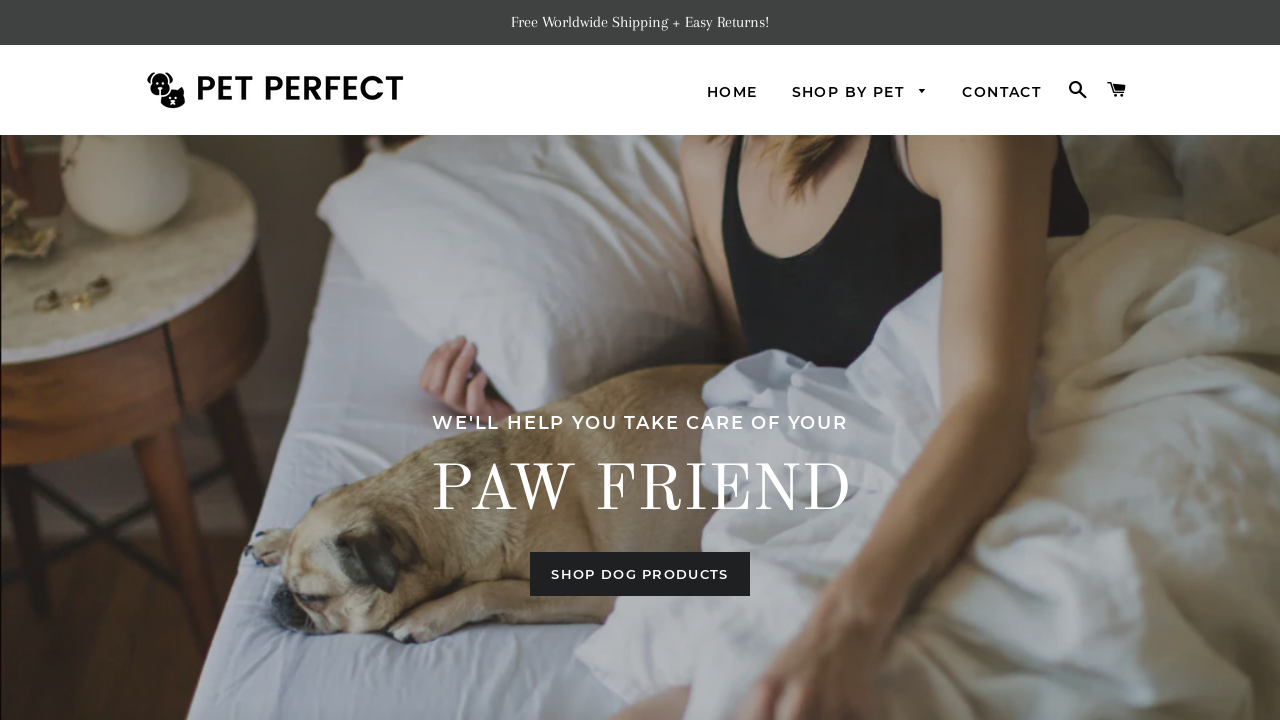

Clicked on random pet type category at index 3 at (300, 360) on .collection-grid__item-link >> nth=3
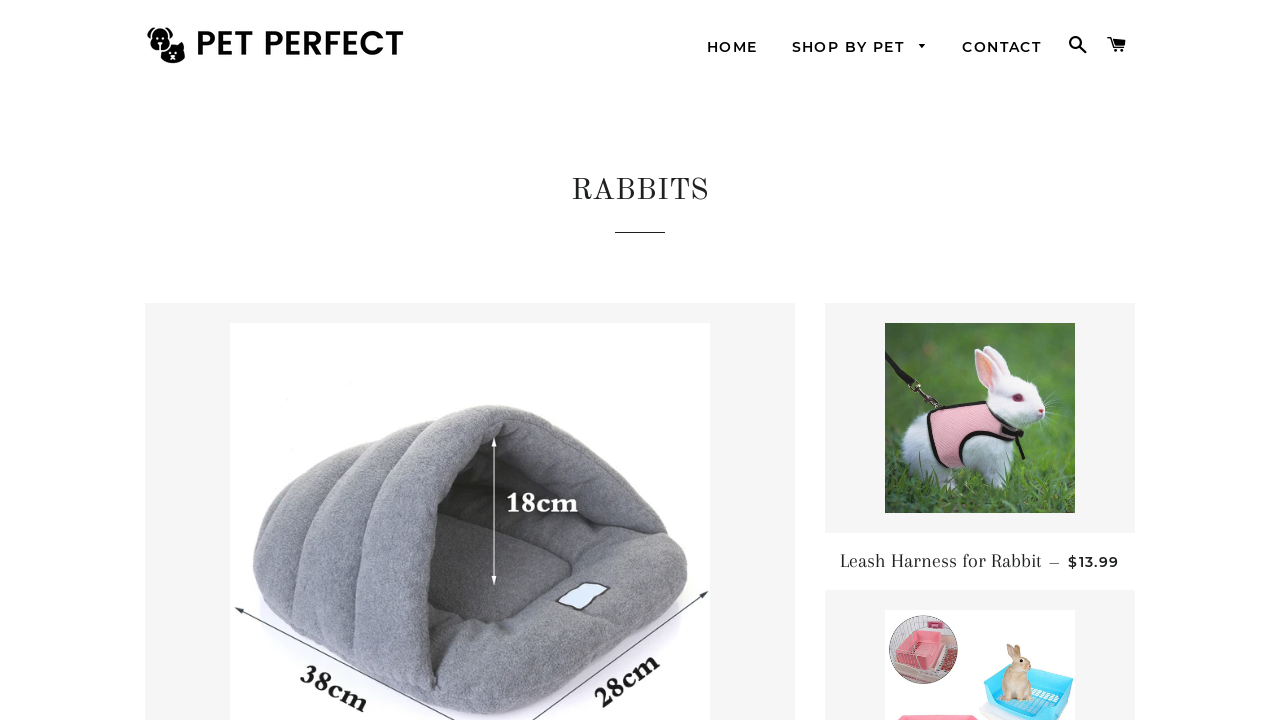

Pet items loaded on category page
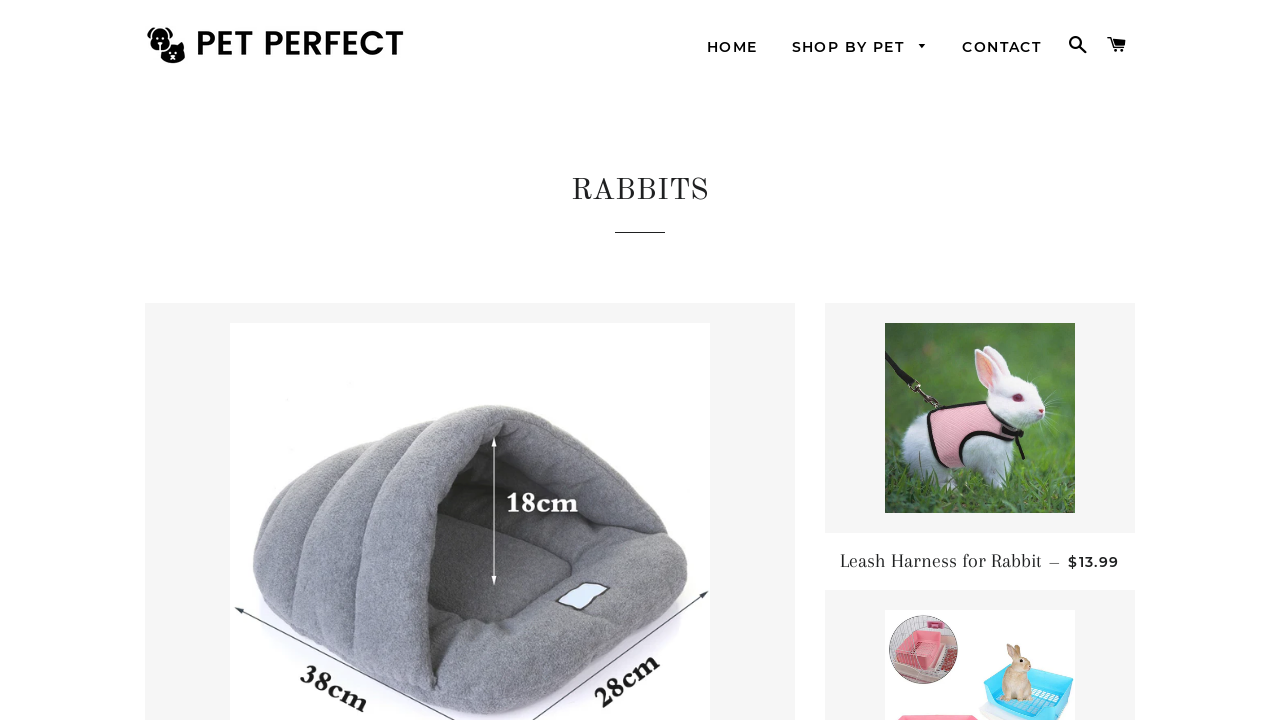

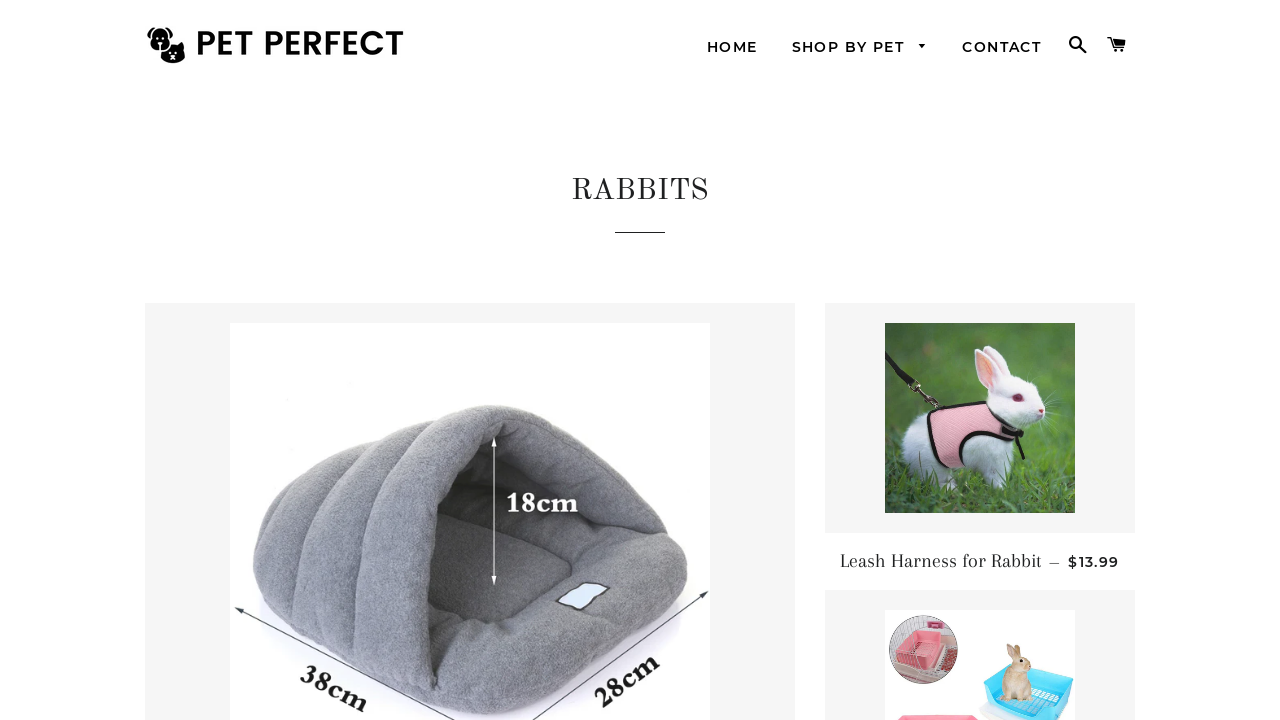